Tests JavaScript prompt alert interaction by clicking the prompt button and entering text into the alert dialog

Starting URL: https://the-internet.herokuapp.com/javascript_alerts

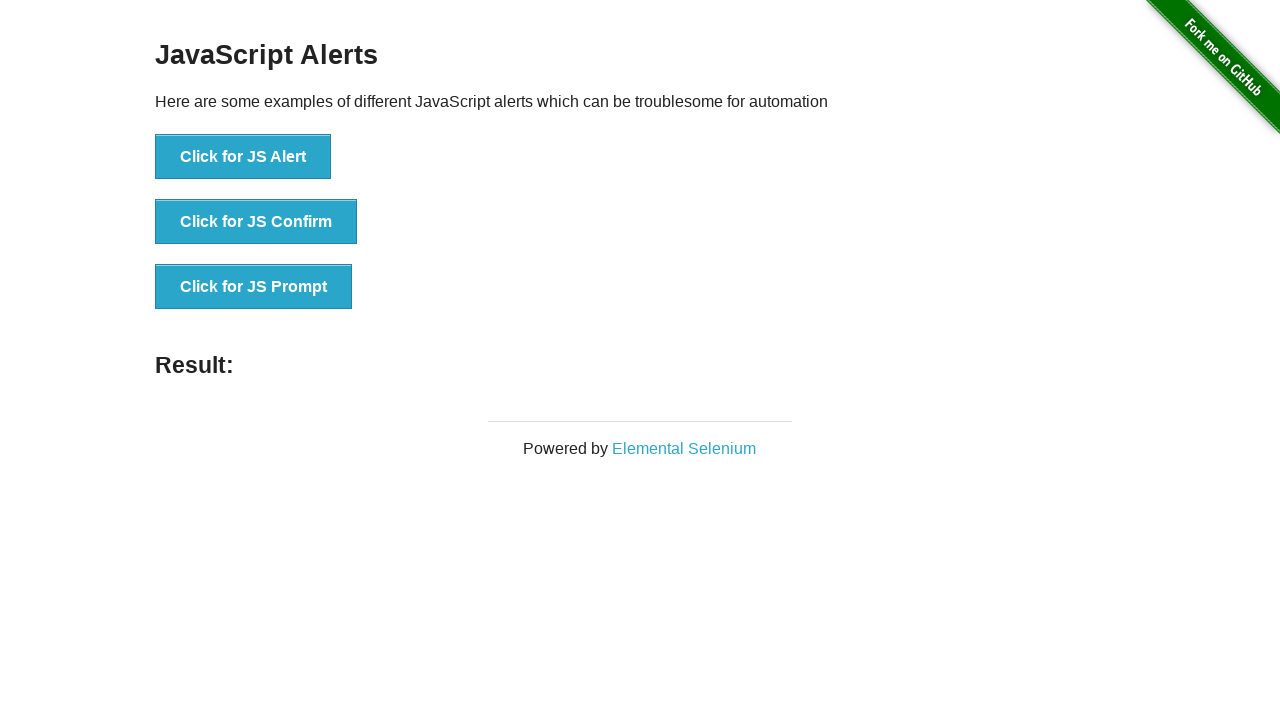

Clicked JS Prompt button at (254, 287) on button[onclick='jsPrompt()']
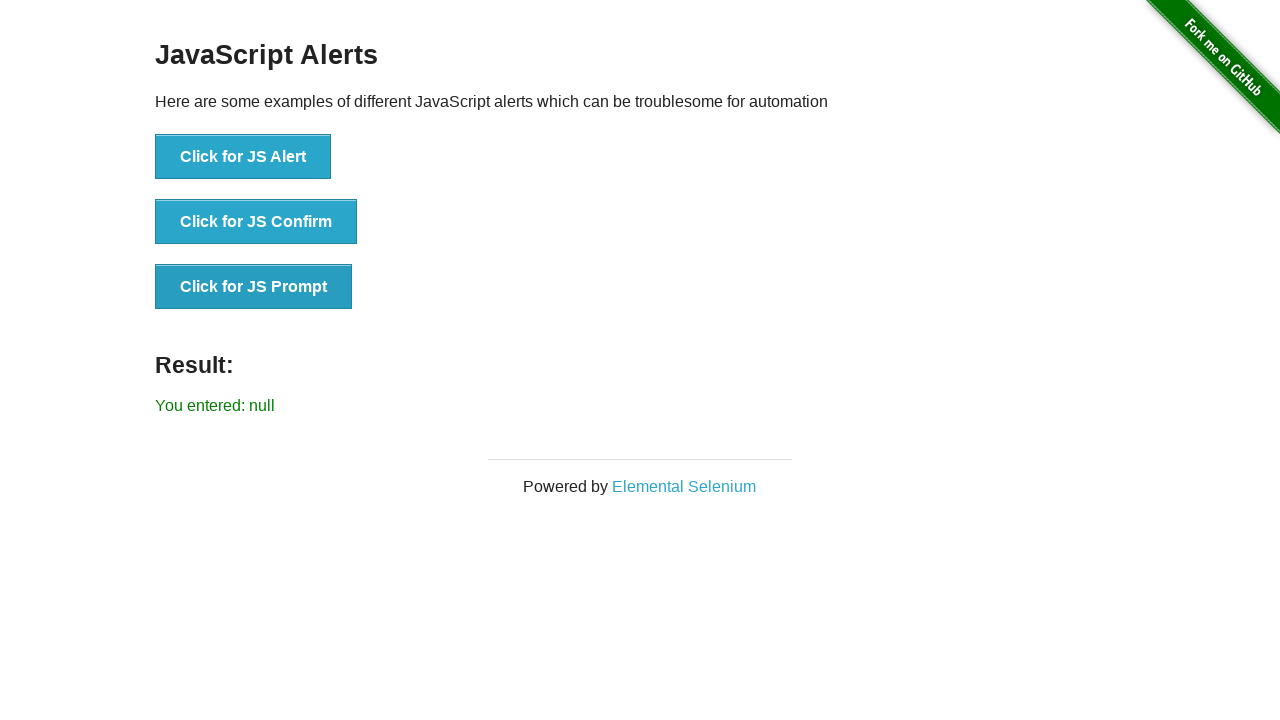

Set up dialog handler to accept prompt with 'Hello World'
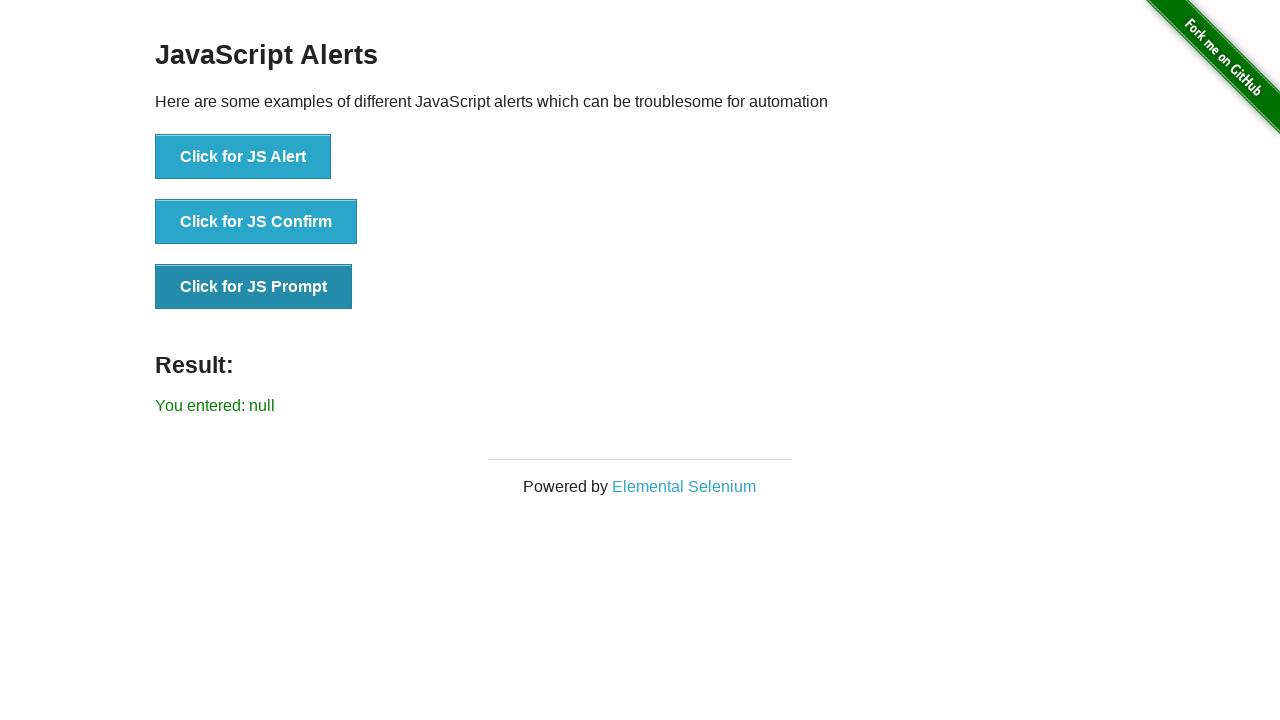

Clicked JS Prompt button to trigger prompt dialog at (254, 287) on button[onclick='jsPrompt()']
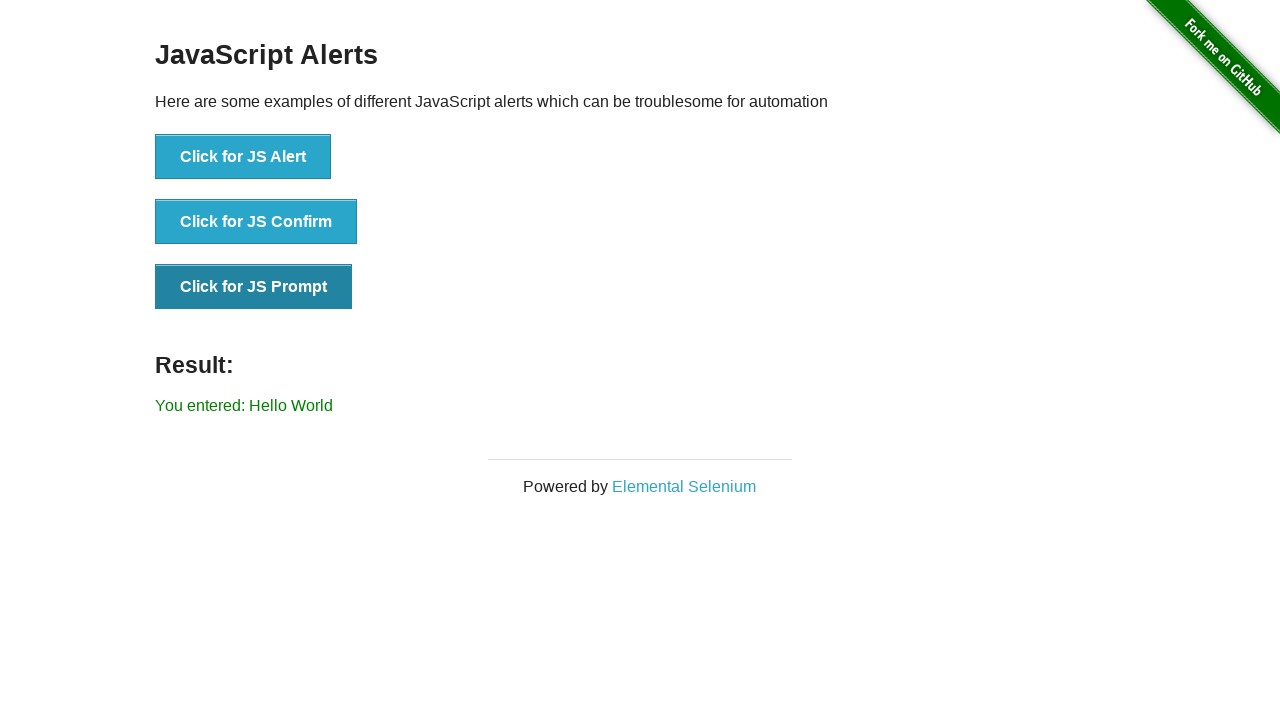

Waited for prompt result to be displayed
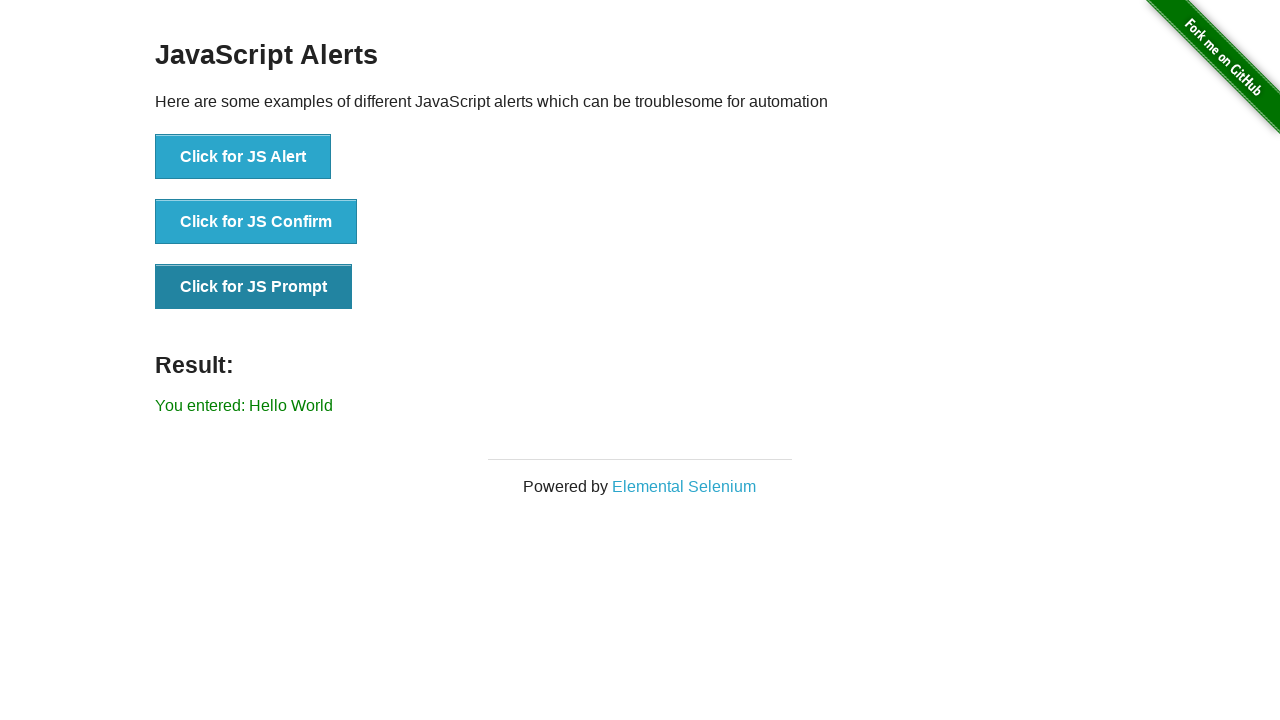

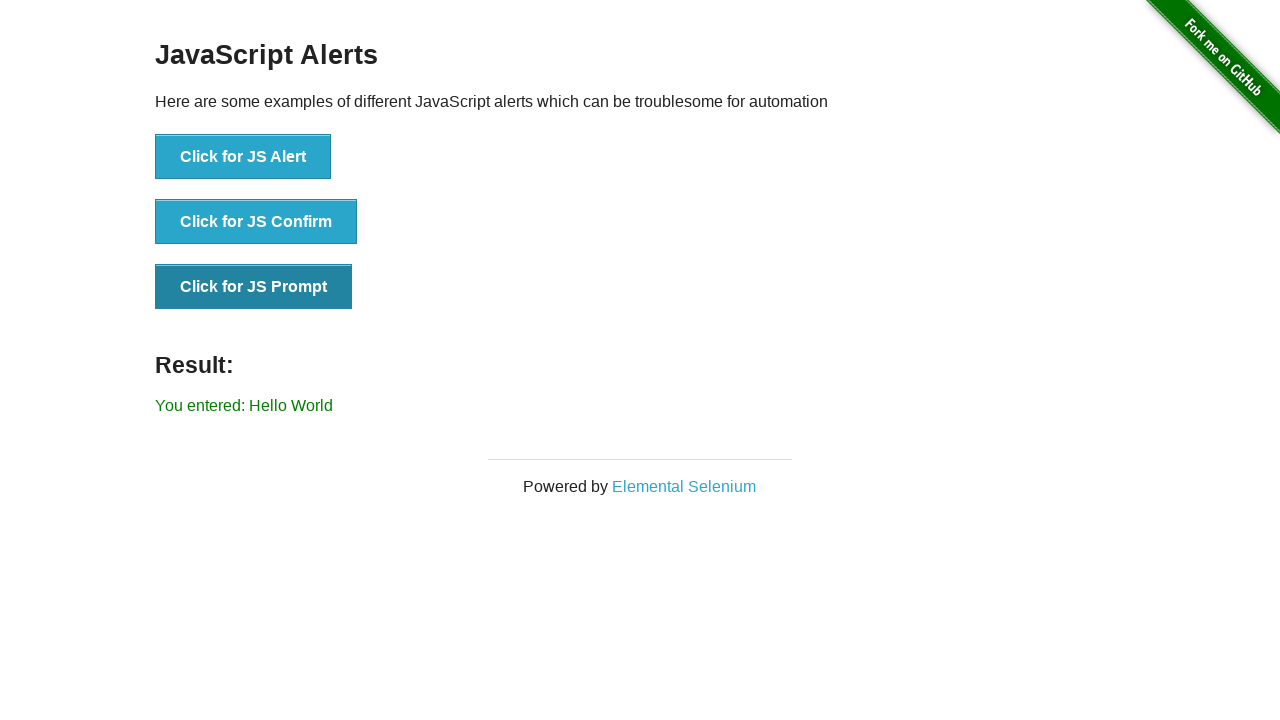